Tests iframe interaction by switching to an iframe, clicking a link within it, and switching back to the parent window

Starting URL: https://www.globalsqa.com/demo-site/frames-and-windows/#iFrame

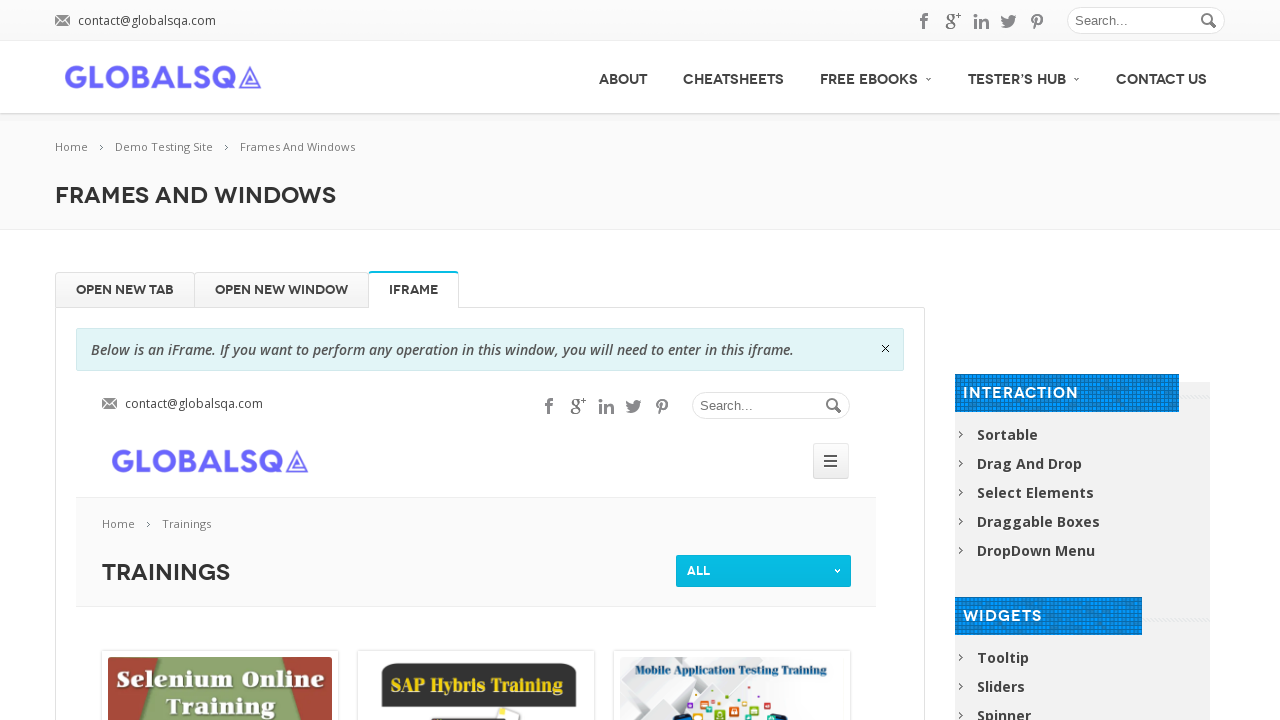

Located and switched to iframe element
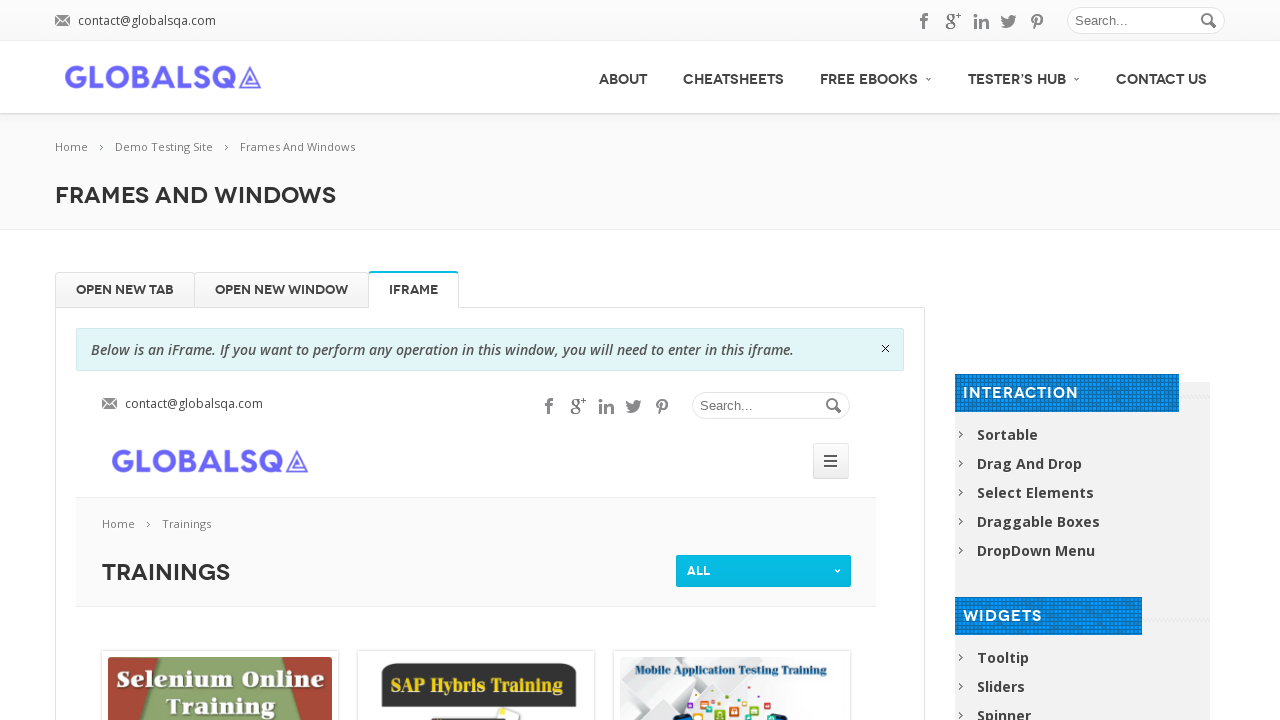

Clicked link within iframe at (550, 406) on xpath=//*[@id="post-2632"]/div[2]/div/div/div[3]/p/iframe >> internal:control=en
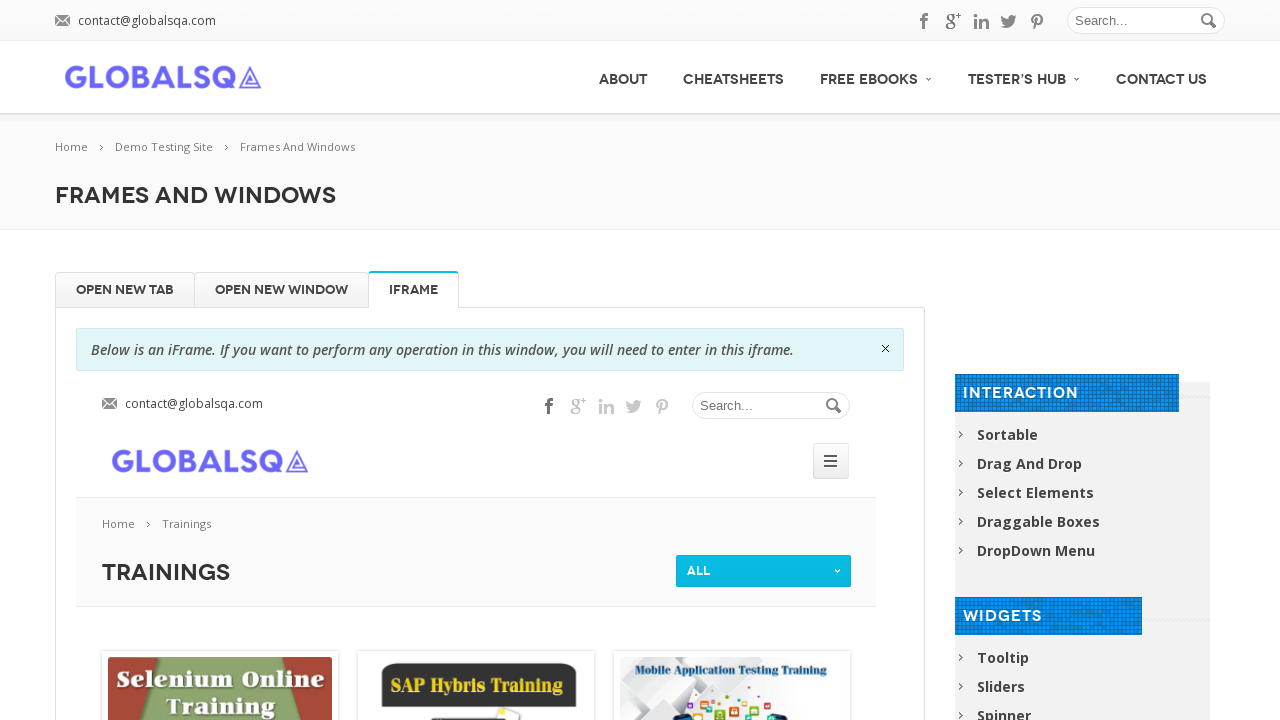

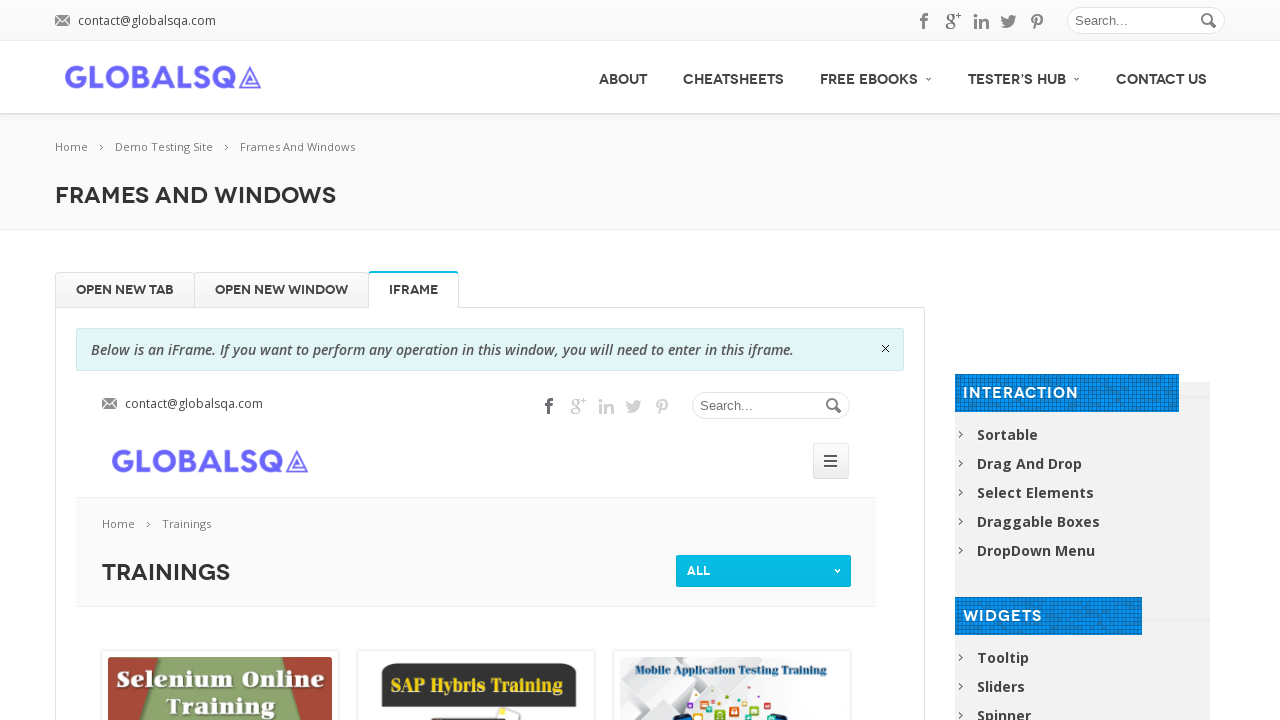